Tests that the GitHub homepage loads and verifies the page title contains "GitHub"

Starting URL: https://github.com/

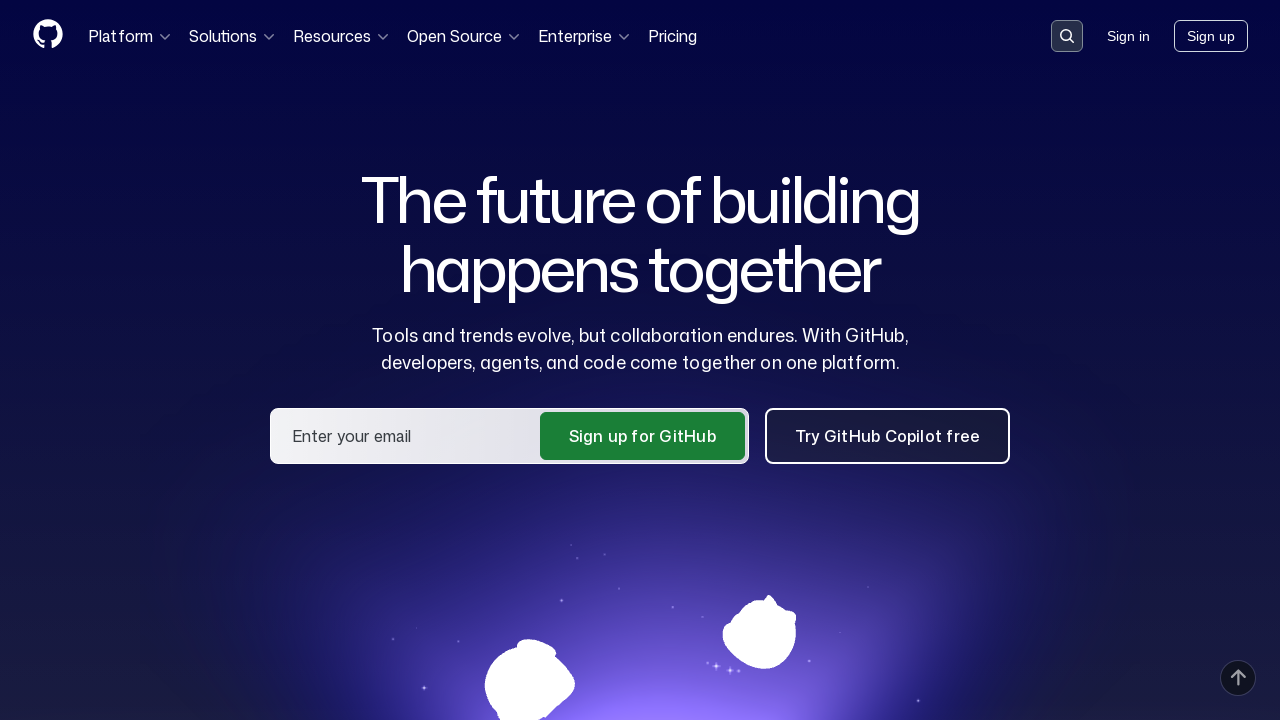

Navigated to GitHub homepage
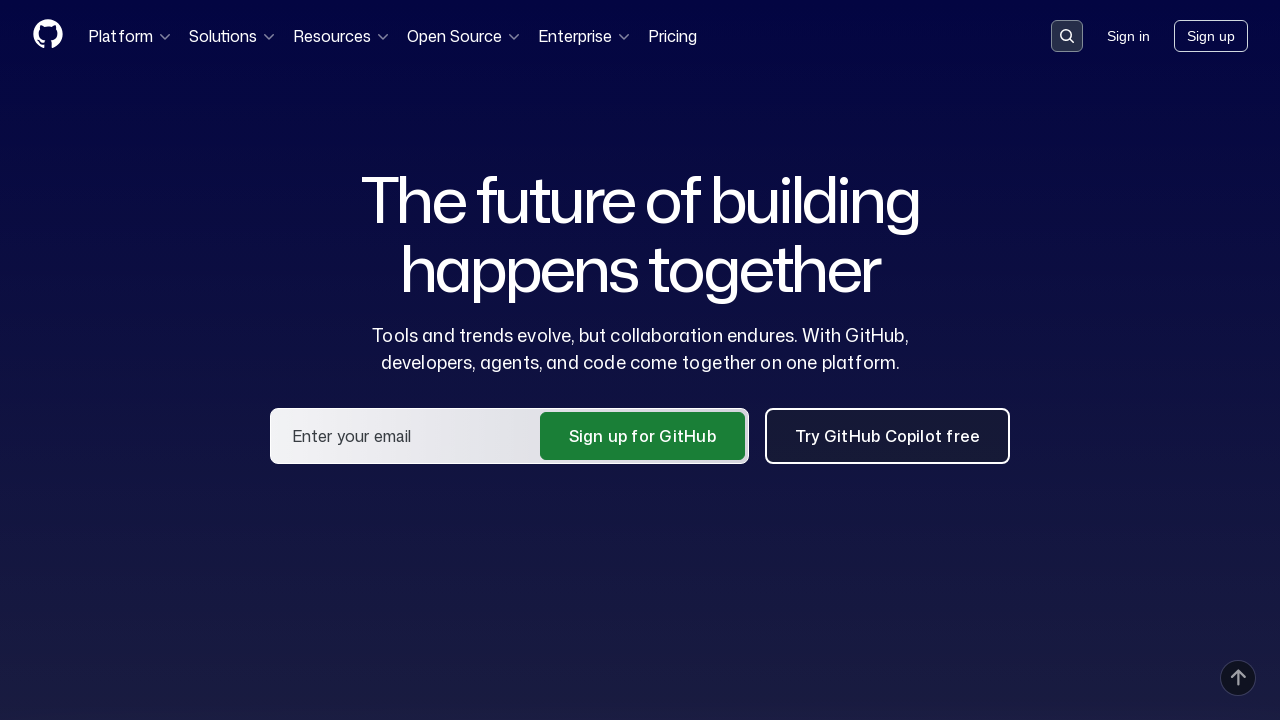

Verified page title contains 'GitHub'
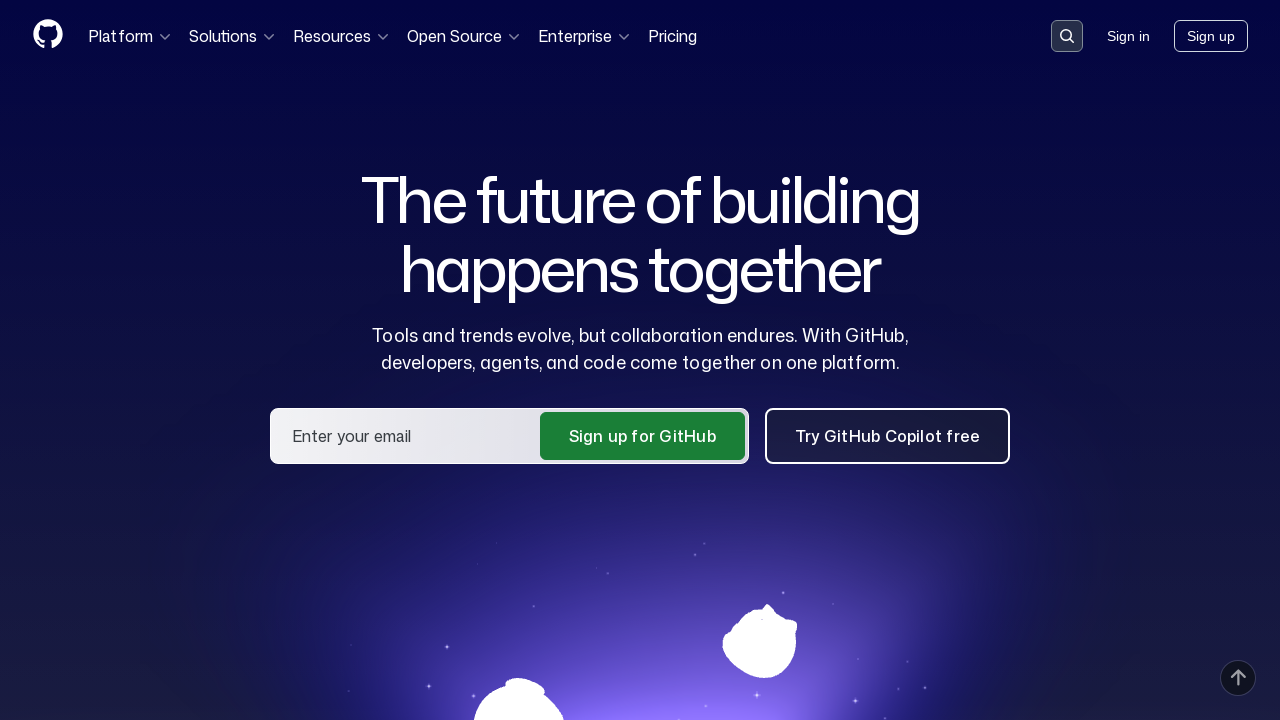

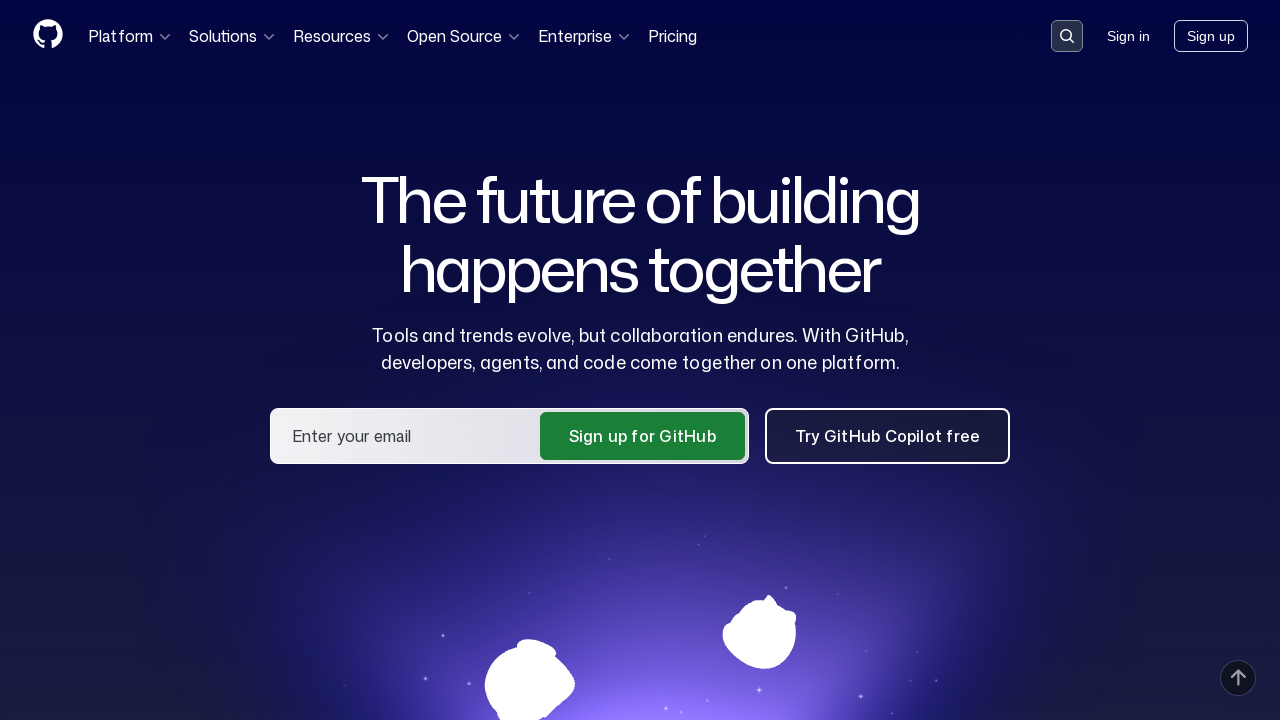